Tests window handling functionality by clicking a link that opens a new window, switching to it to read content, then switching back to the original window

Starting URL: https://the-internet.herokuapp.com/windows

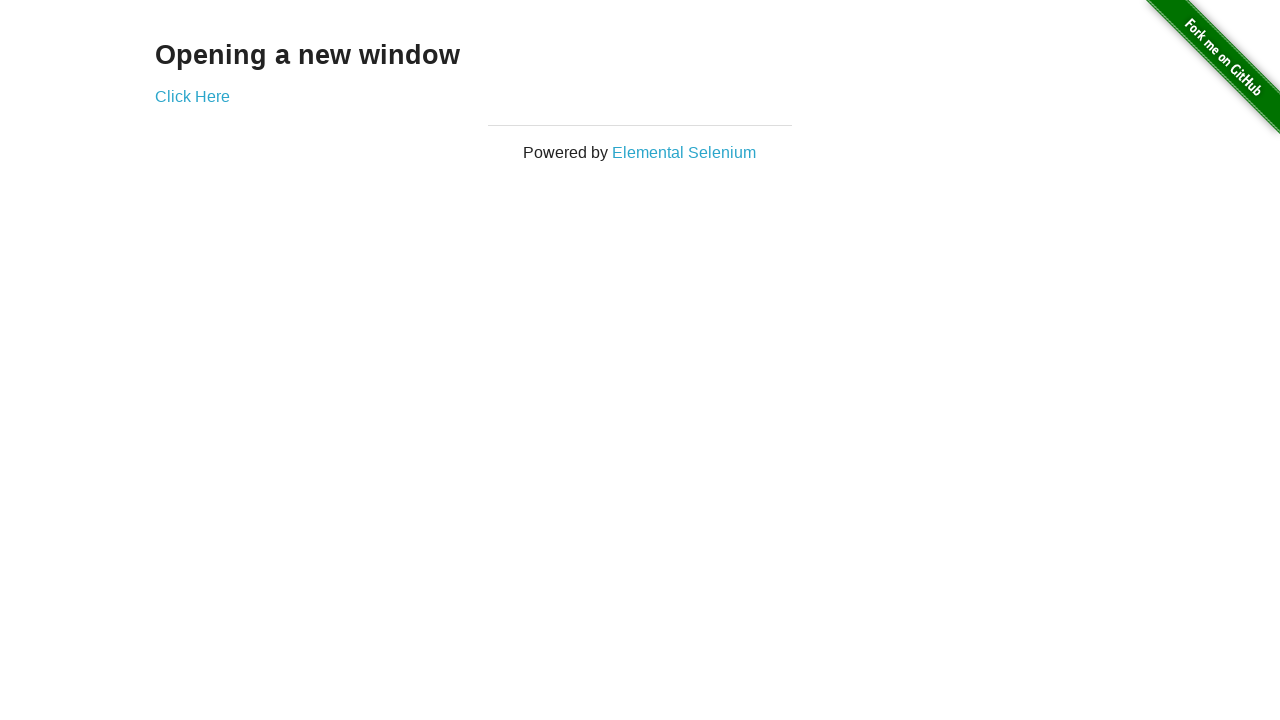

Clicked 'Click Here' link to open new window at (192, 96) on text=Click Here
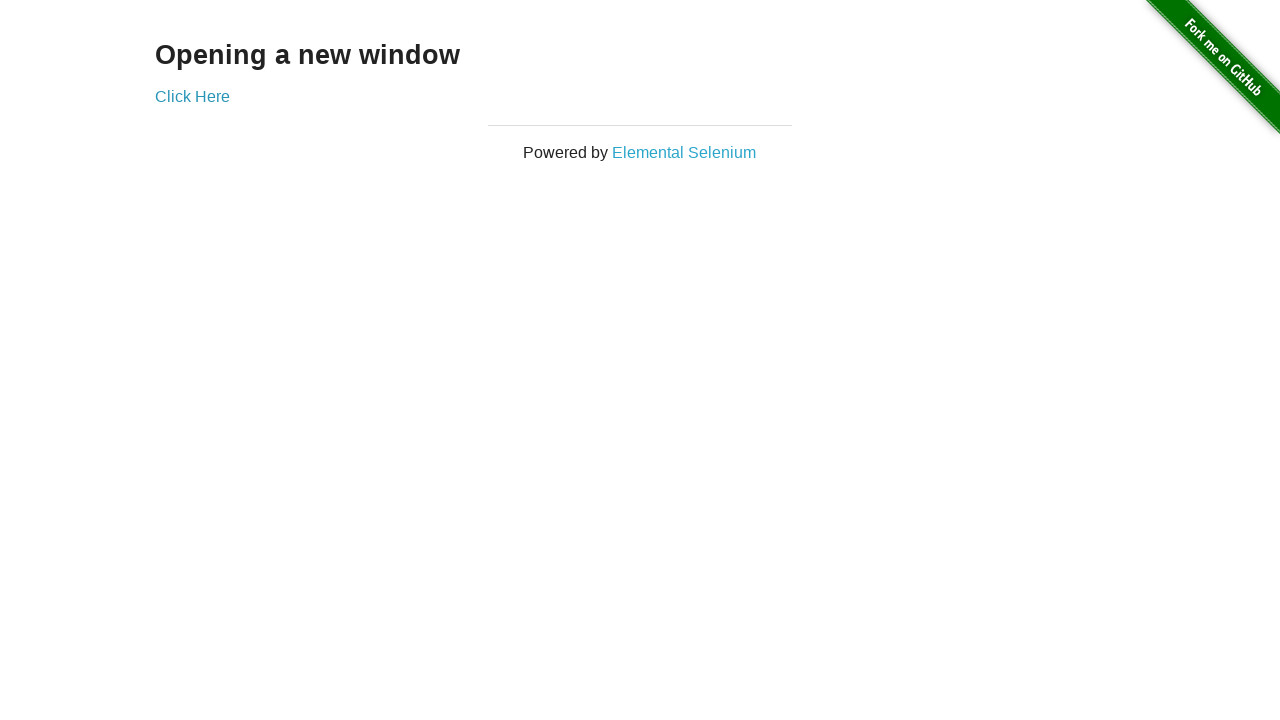

Captured new window page object
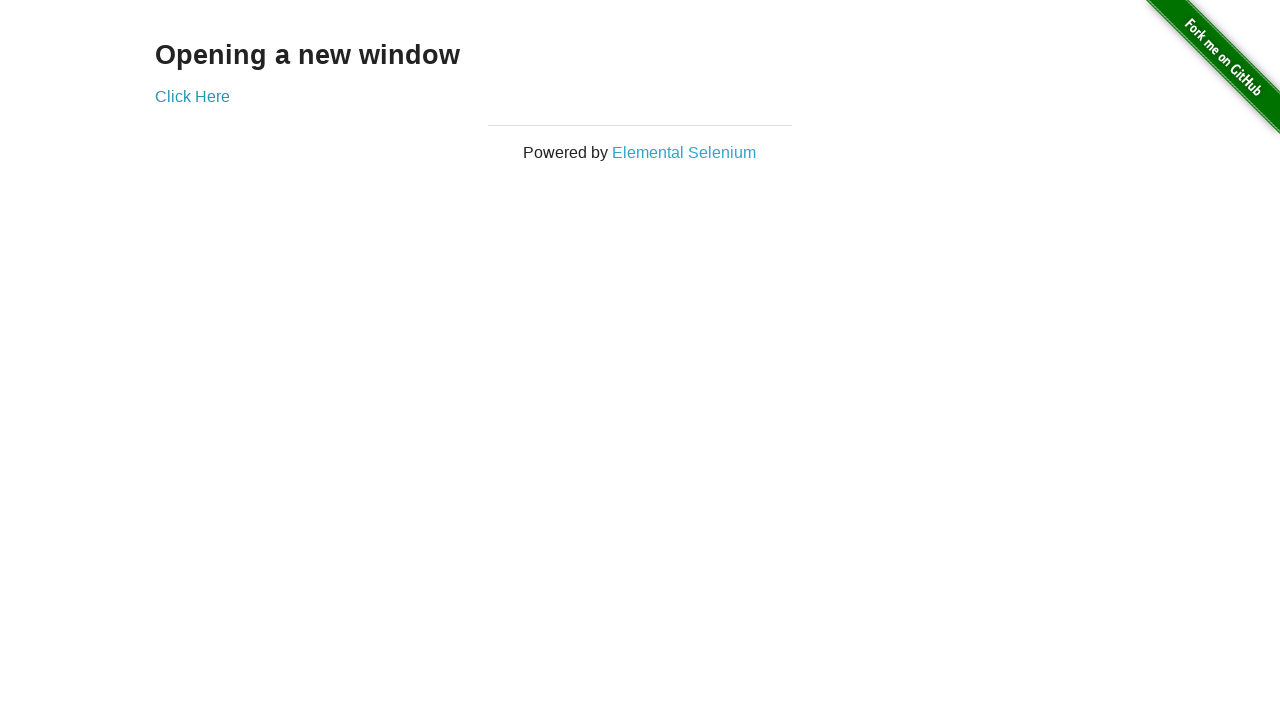

New window page loaded
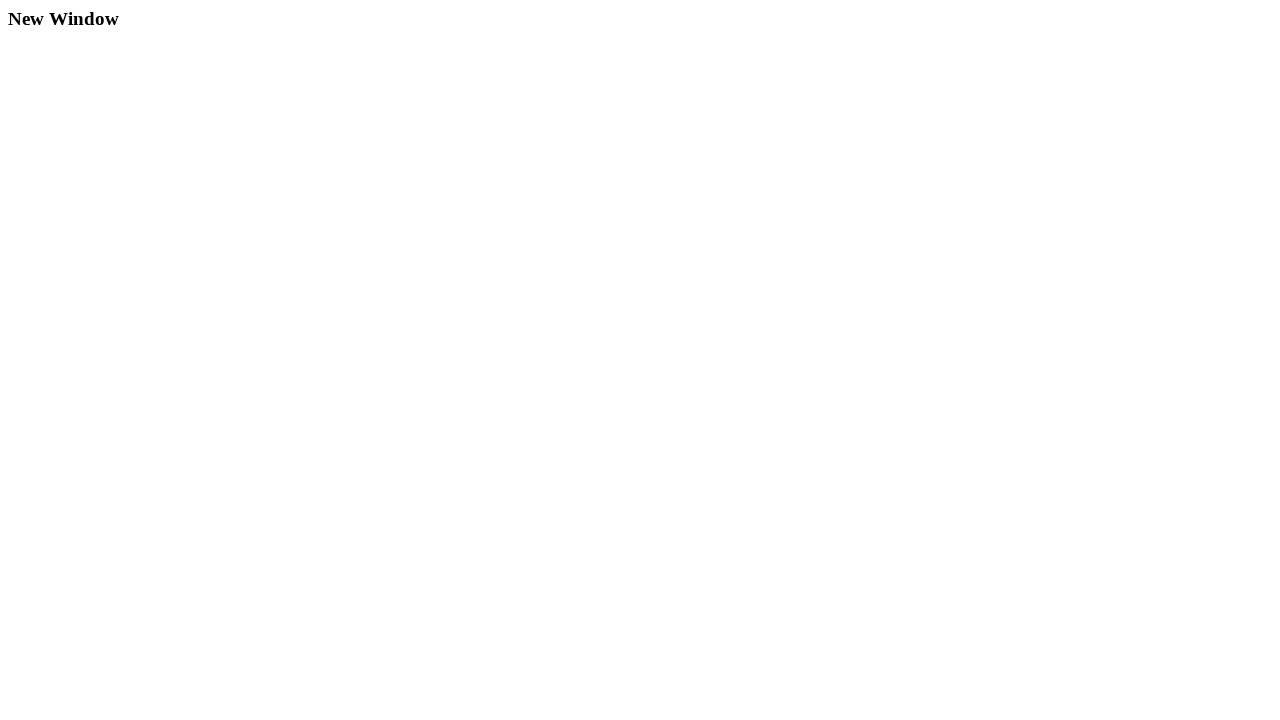

Retrieved h3 text from new window: 'New Window'
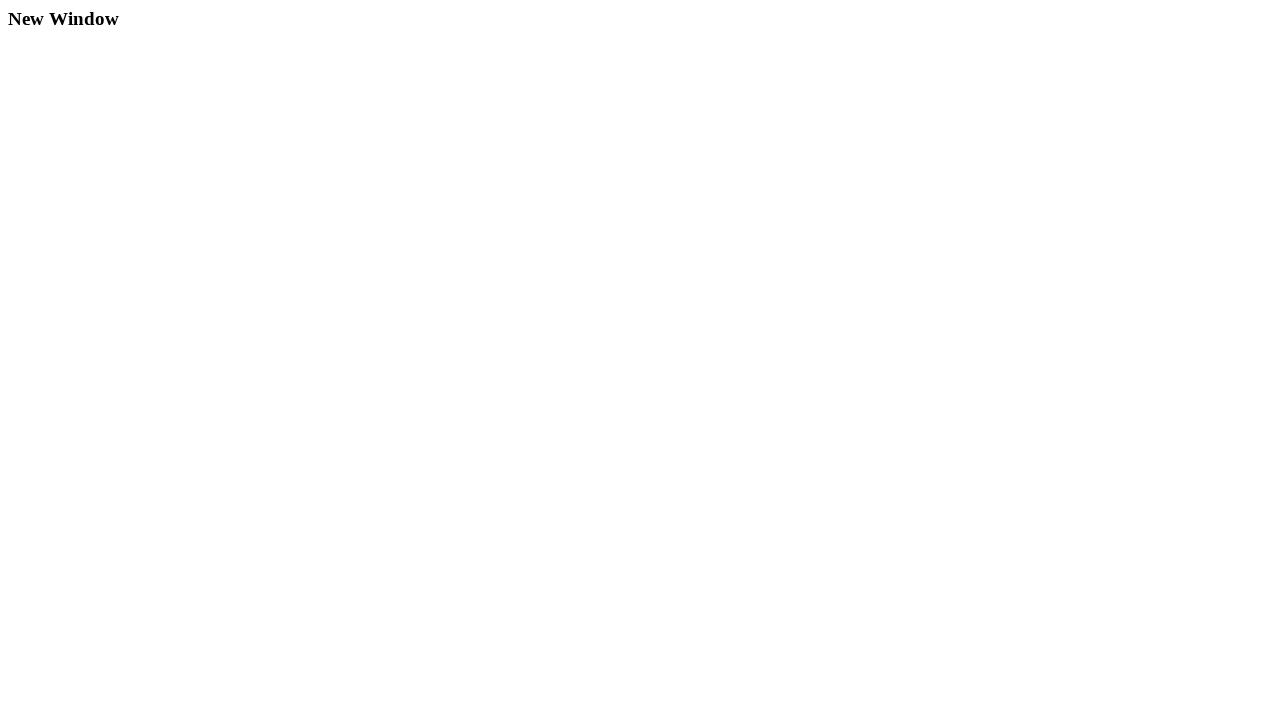

Printed h3 text: New Window
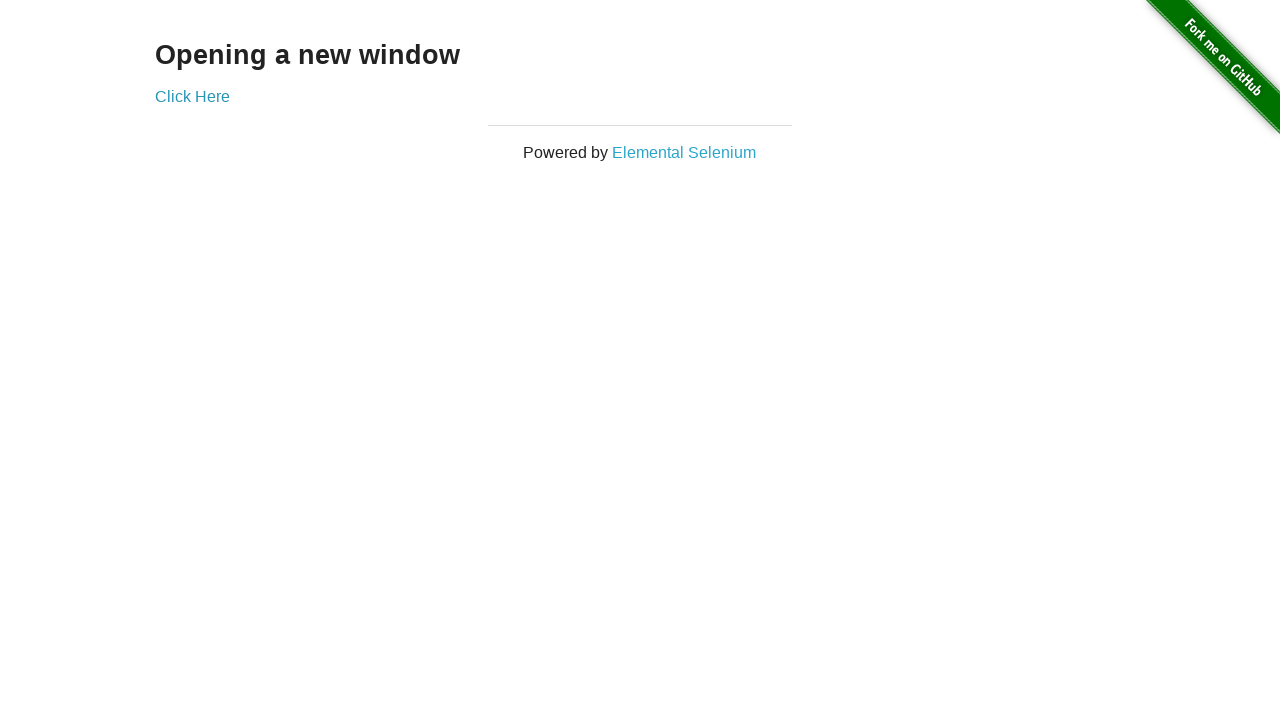

Closed new window
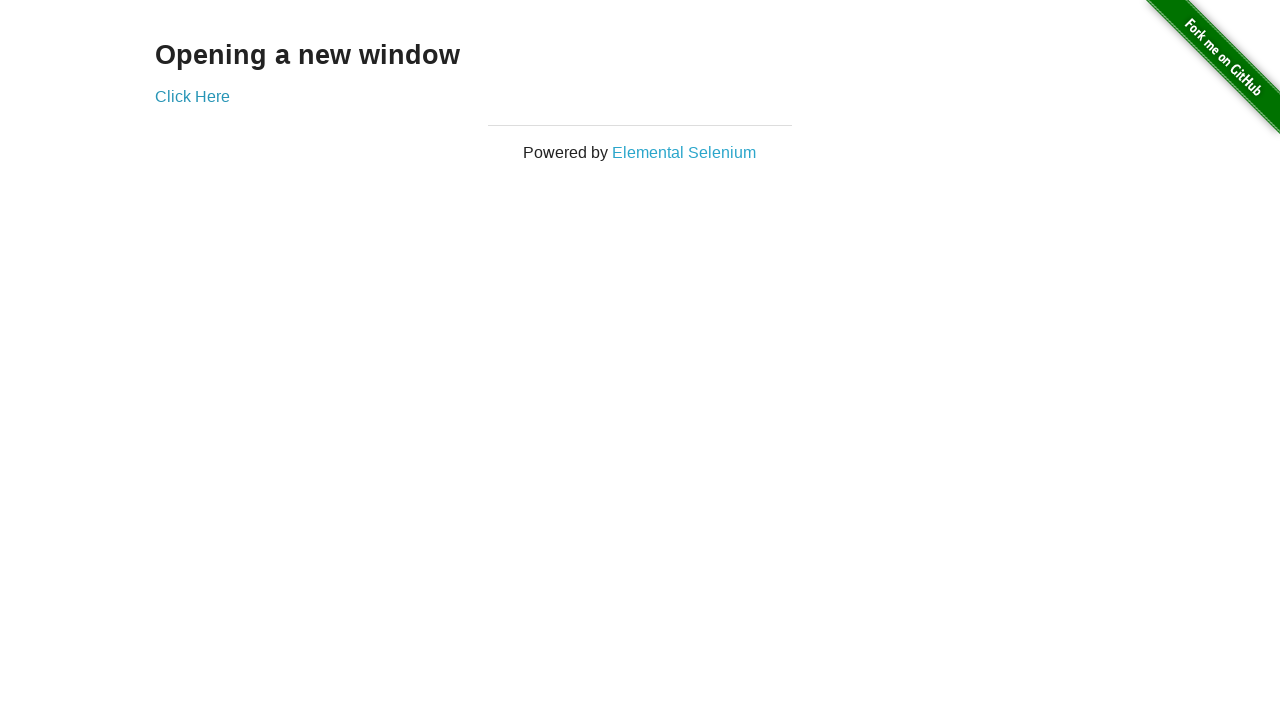

Verified original window h3 text contains 'Opening a new window'
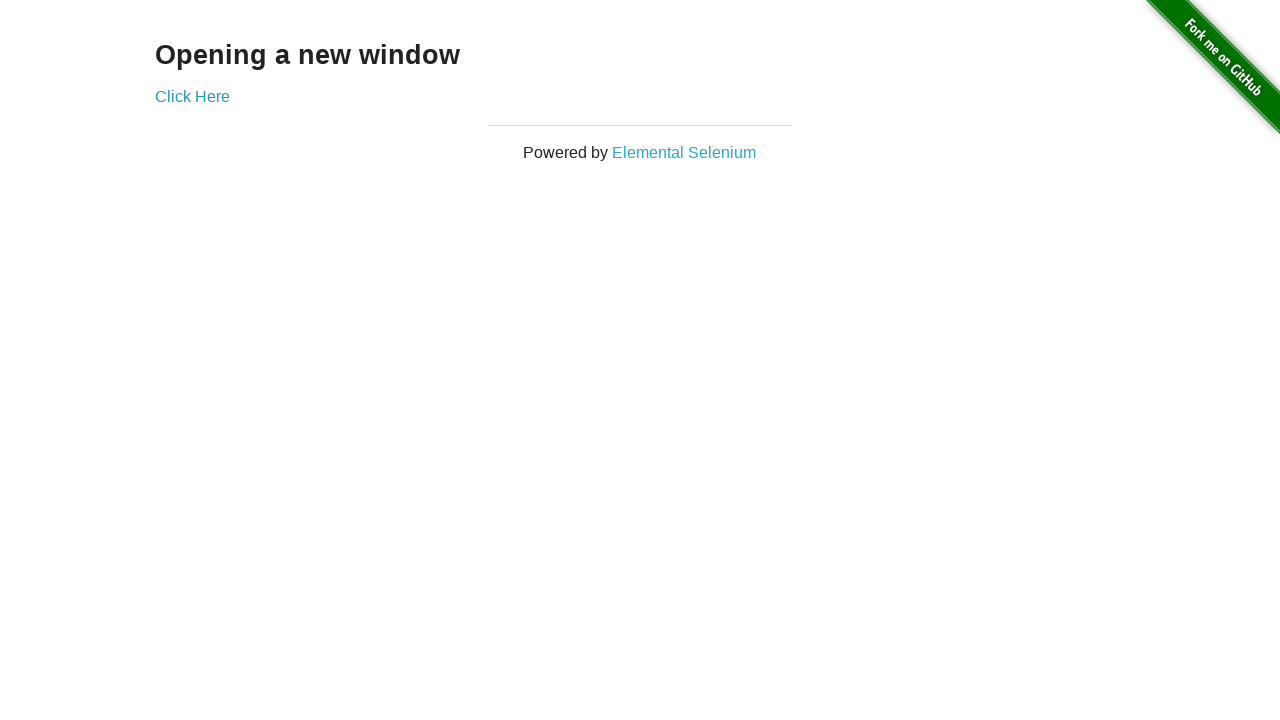

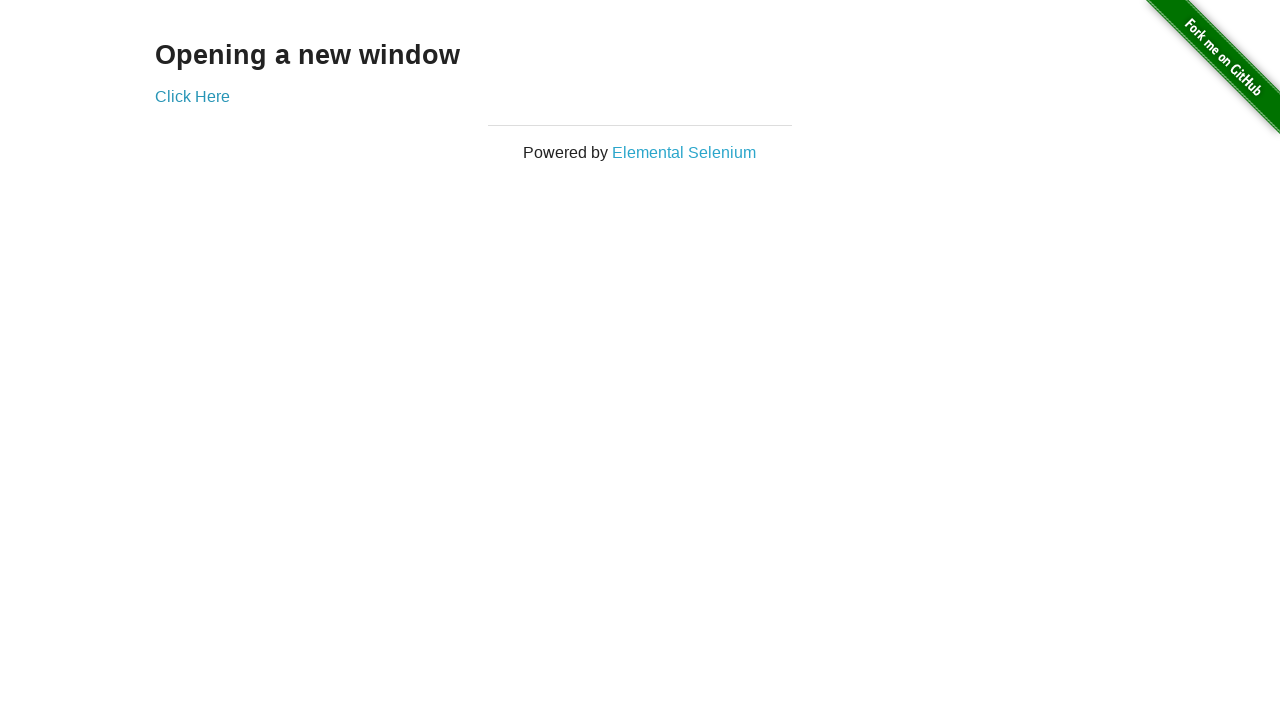